Tests scrolling the page by a specific pixel amount (3000 pixels vertically) on a forum page

Starting URL: https://ceshiren.com/

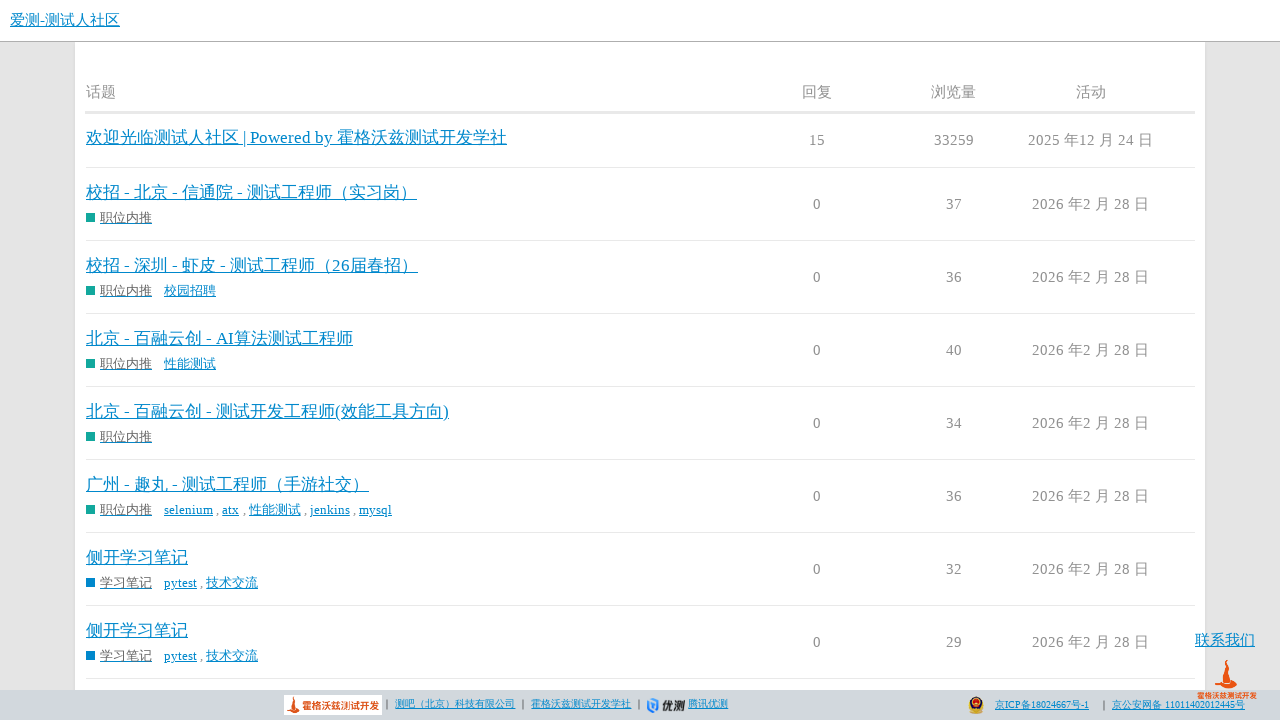

Scrolled page vertically by 3000 pixels
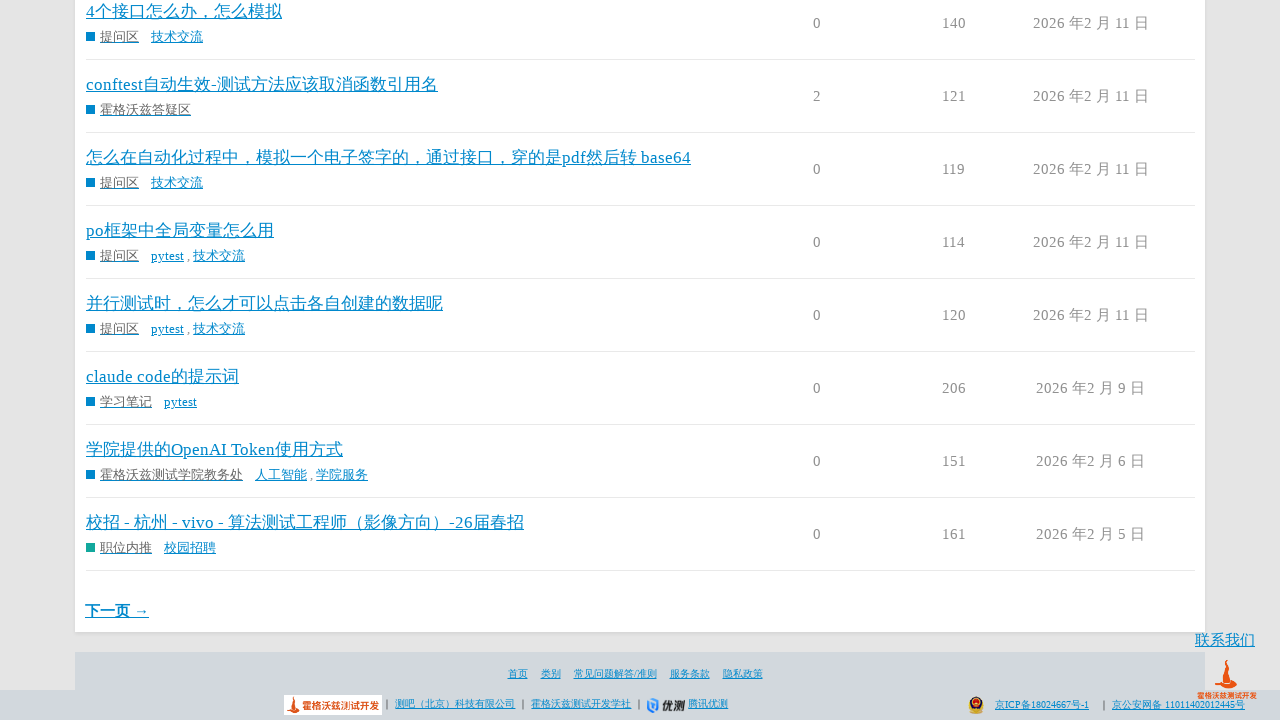

Waited 1000ms for content to load after scrolling
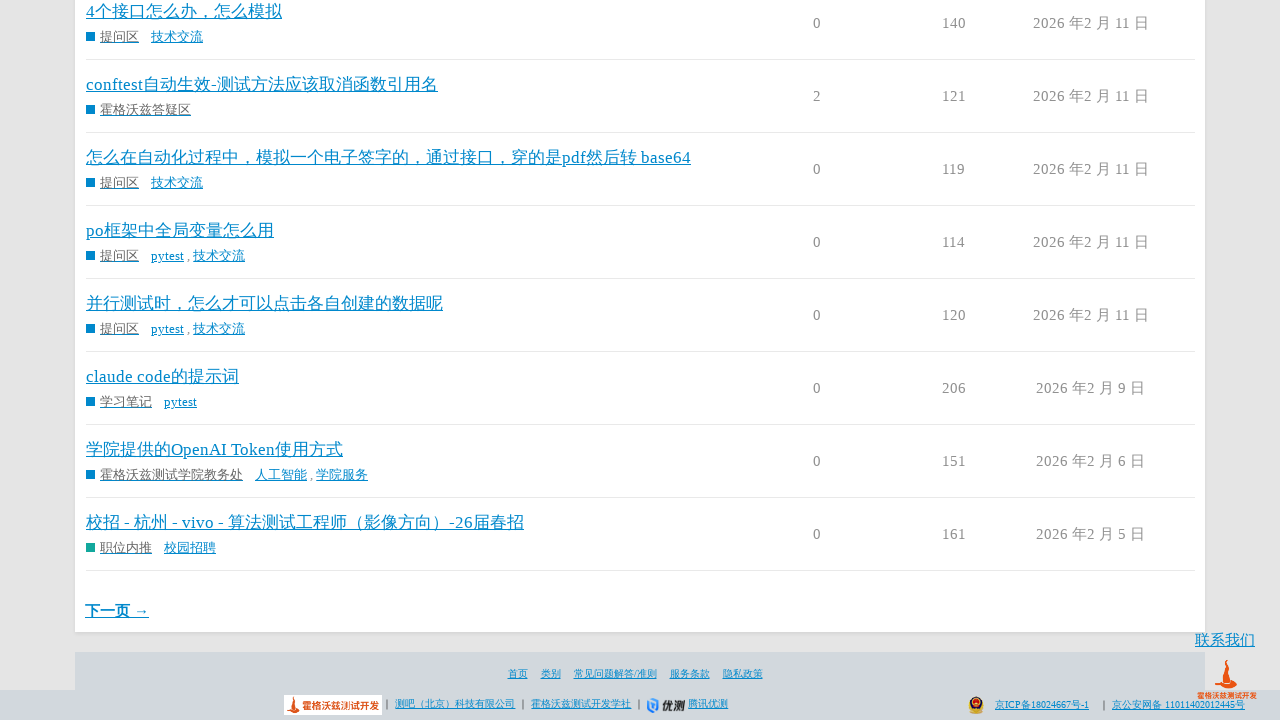

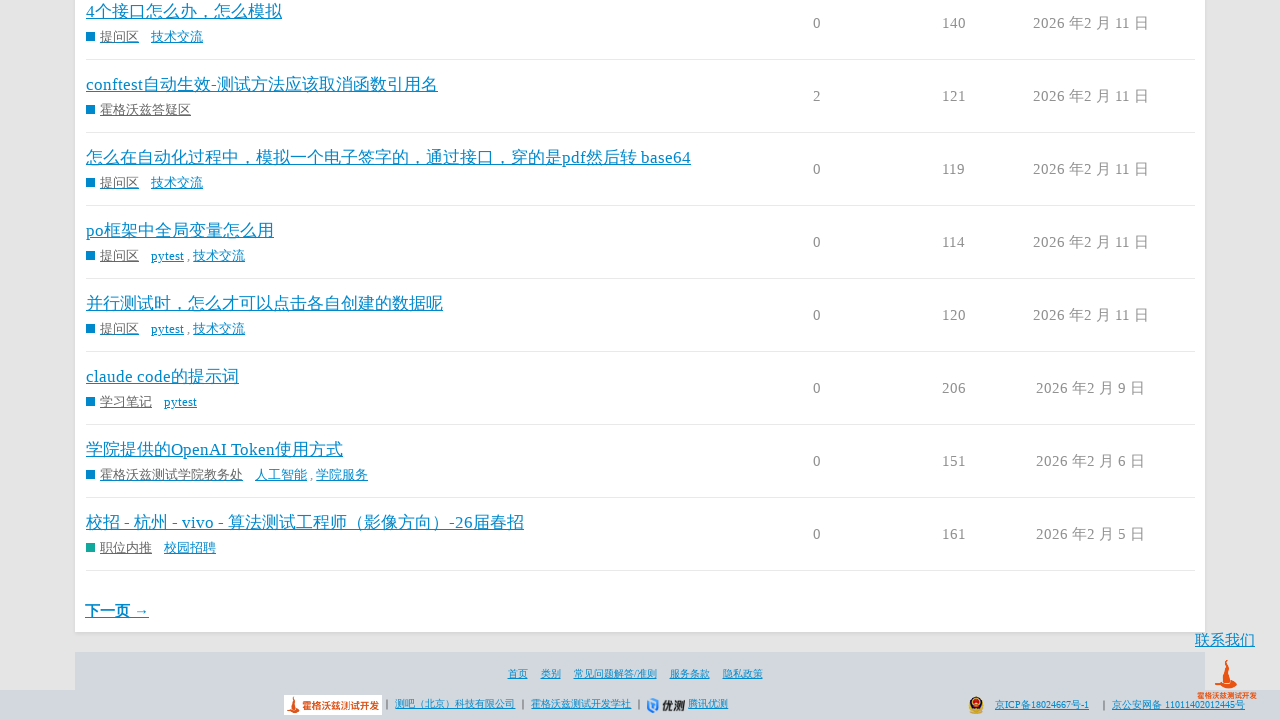